Tests interaction with a nested iframe by locating the inner frame by URL and filling in an email field.

Starting URL: https://letcode.in/frame

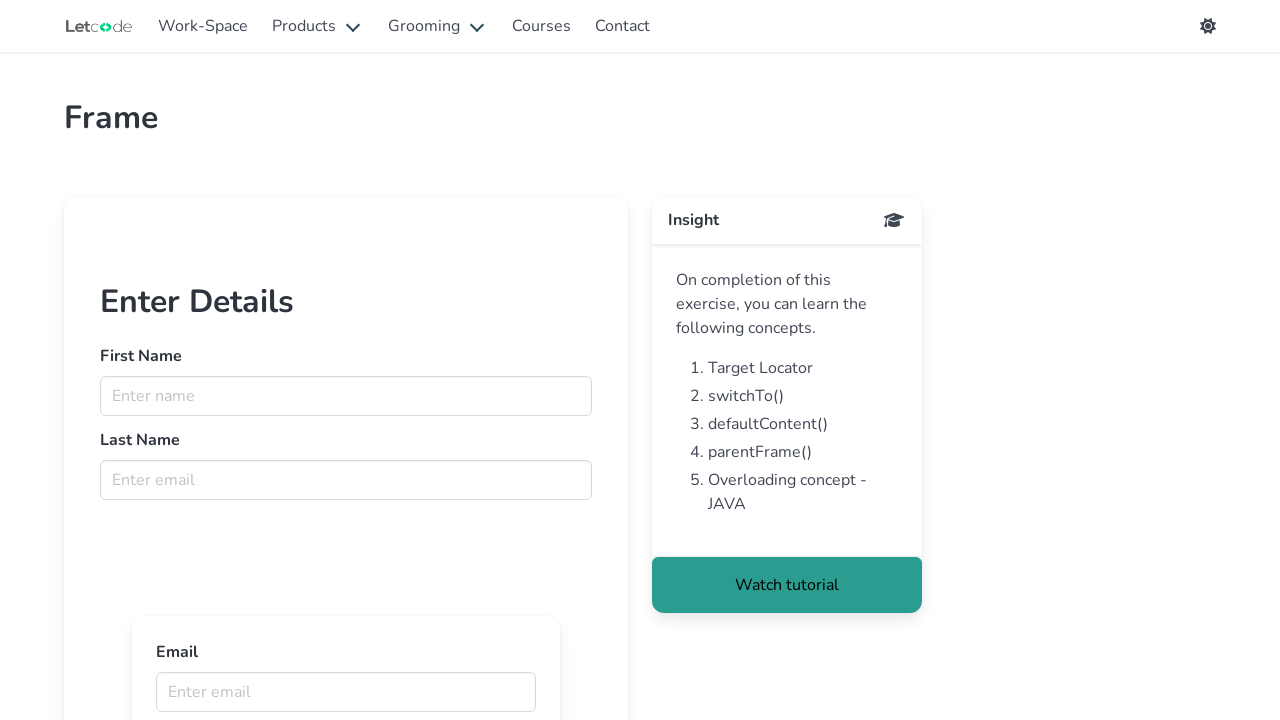

Located nested frame by URL https://letcode.in/innerFrame
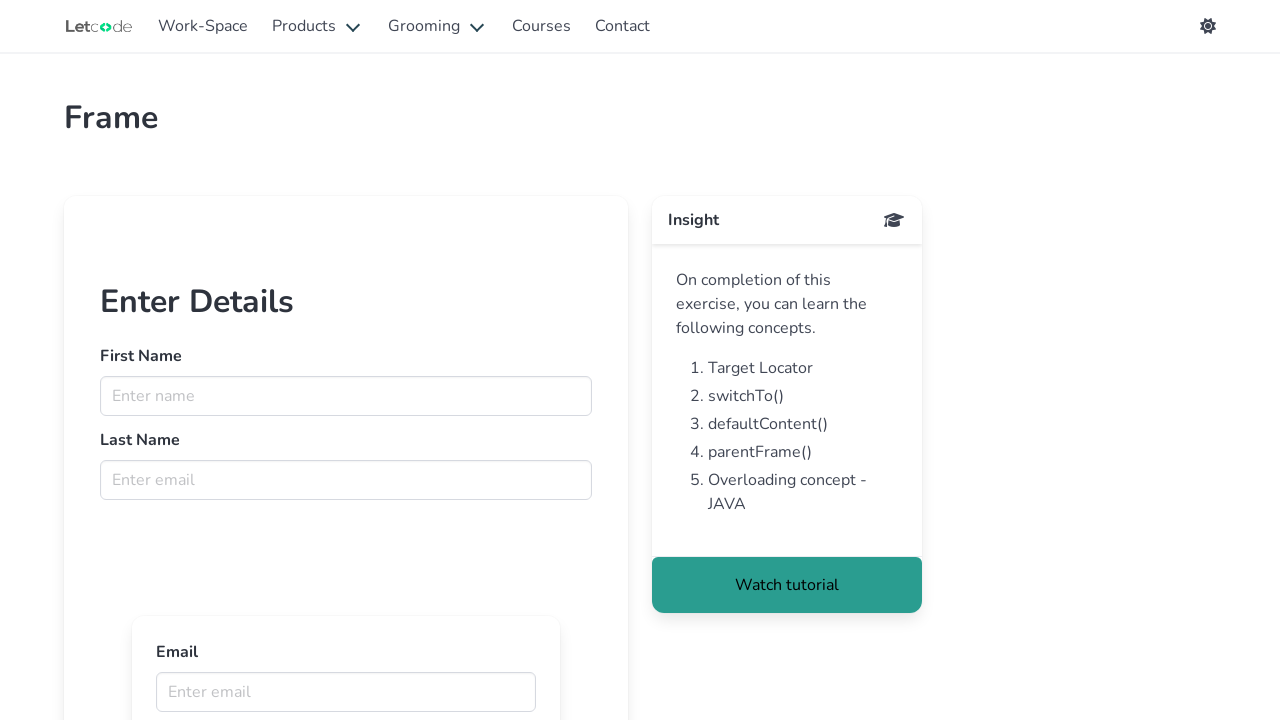

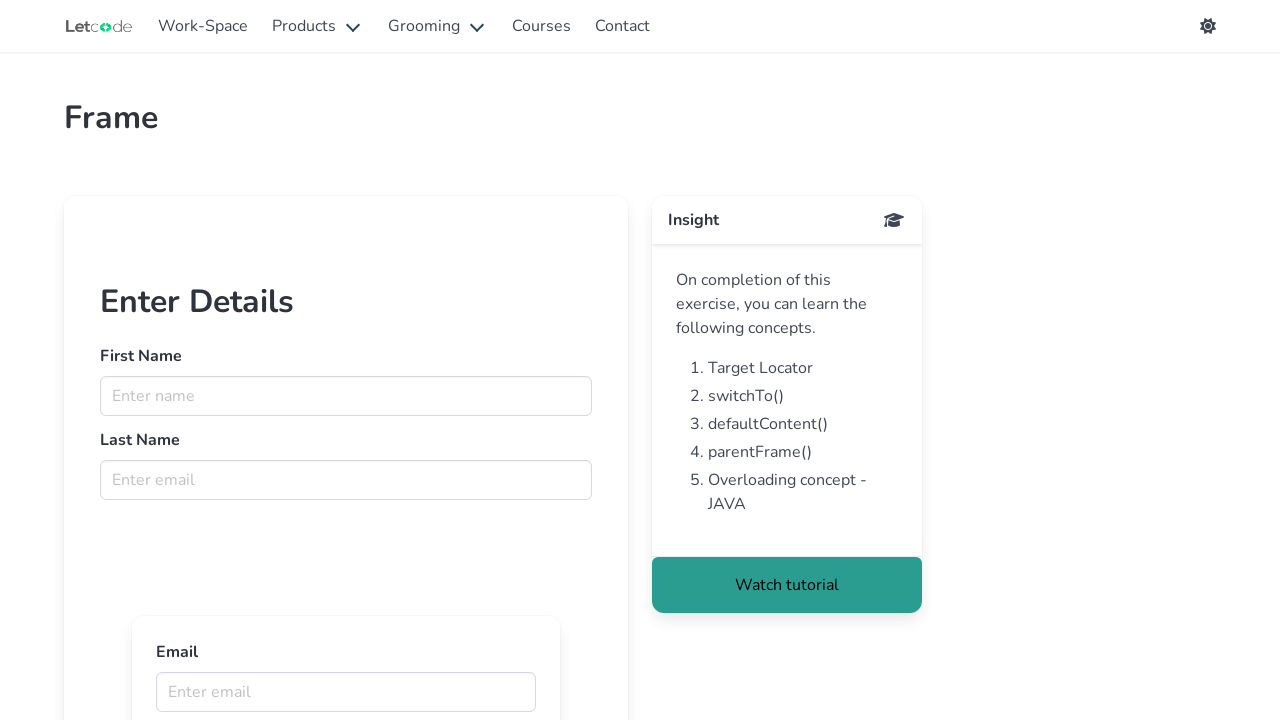